Tests navigation through the LeafGround dashboard menu to access the input section and fills a name field with text

Starting URL: https://leafground.com/dashboard.xhtml

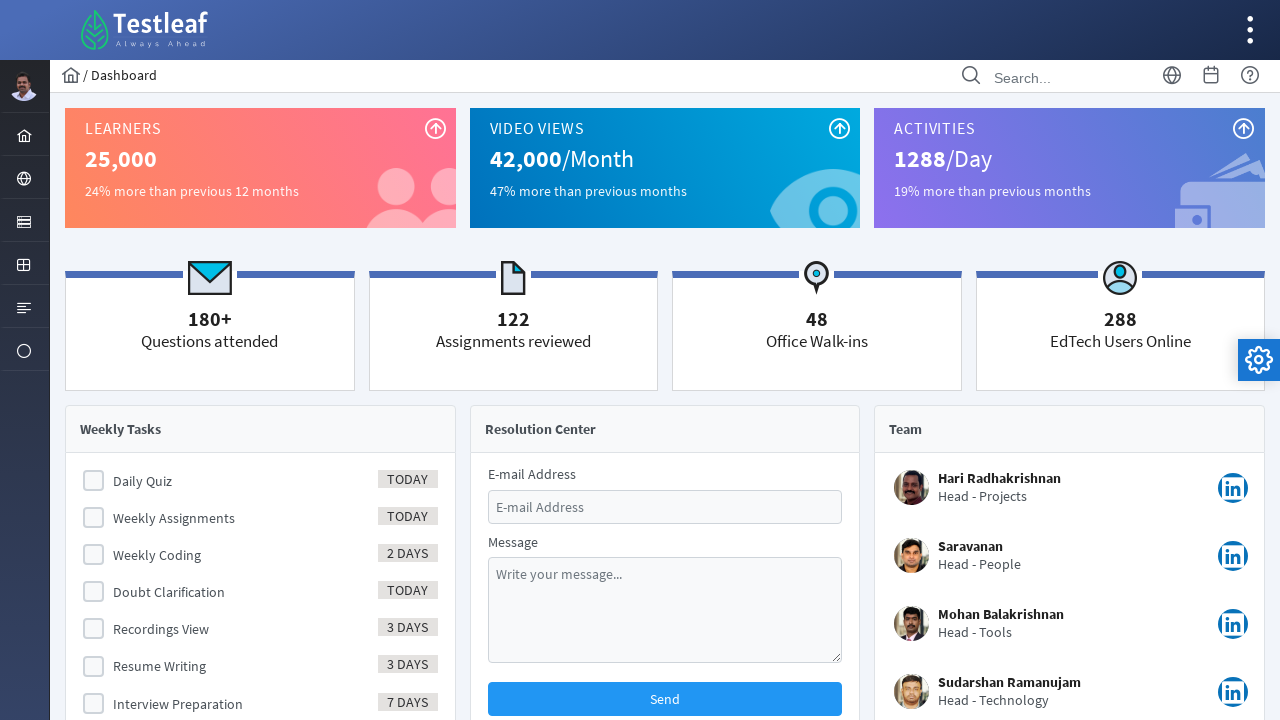

Clicked on the first menu item in the LeafGround dashboard at (24, 220) on xpath=//*[@id='menuform:j_idt40']/a
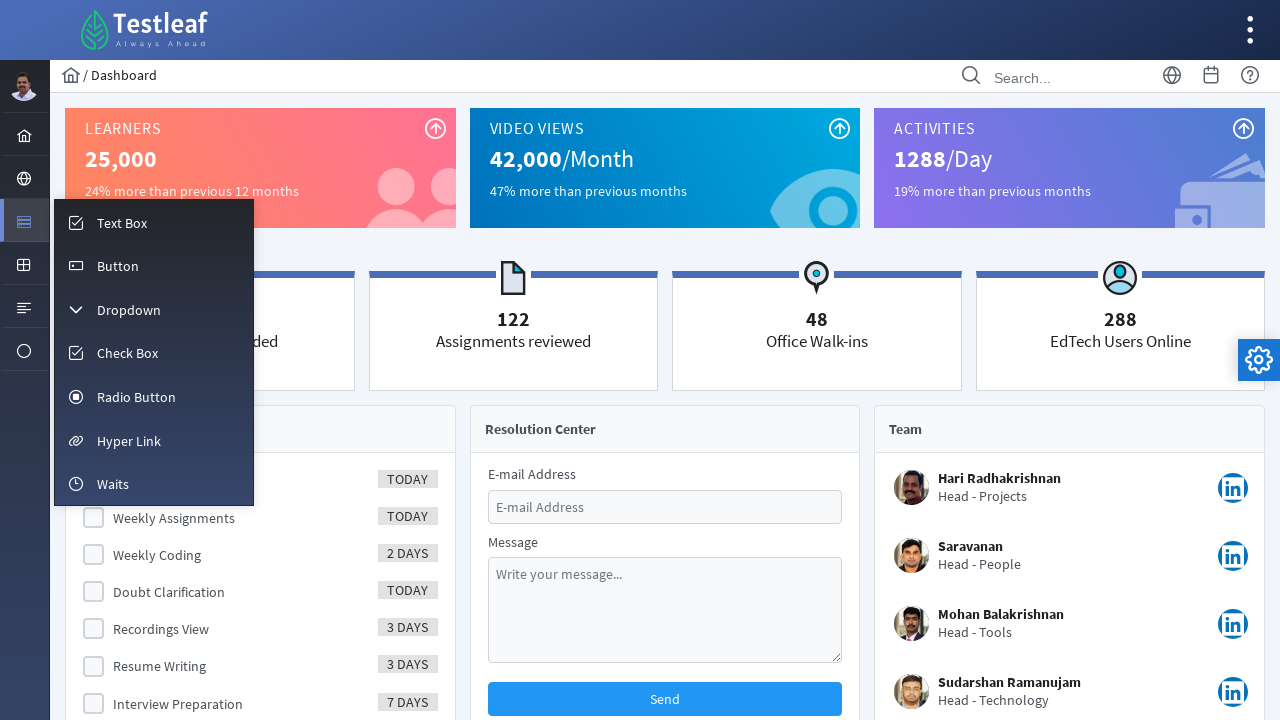

Clicked on the input submenu item at (154, 222) on xpath=//*[@id='menuform:m_input']/a
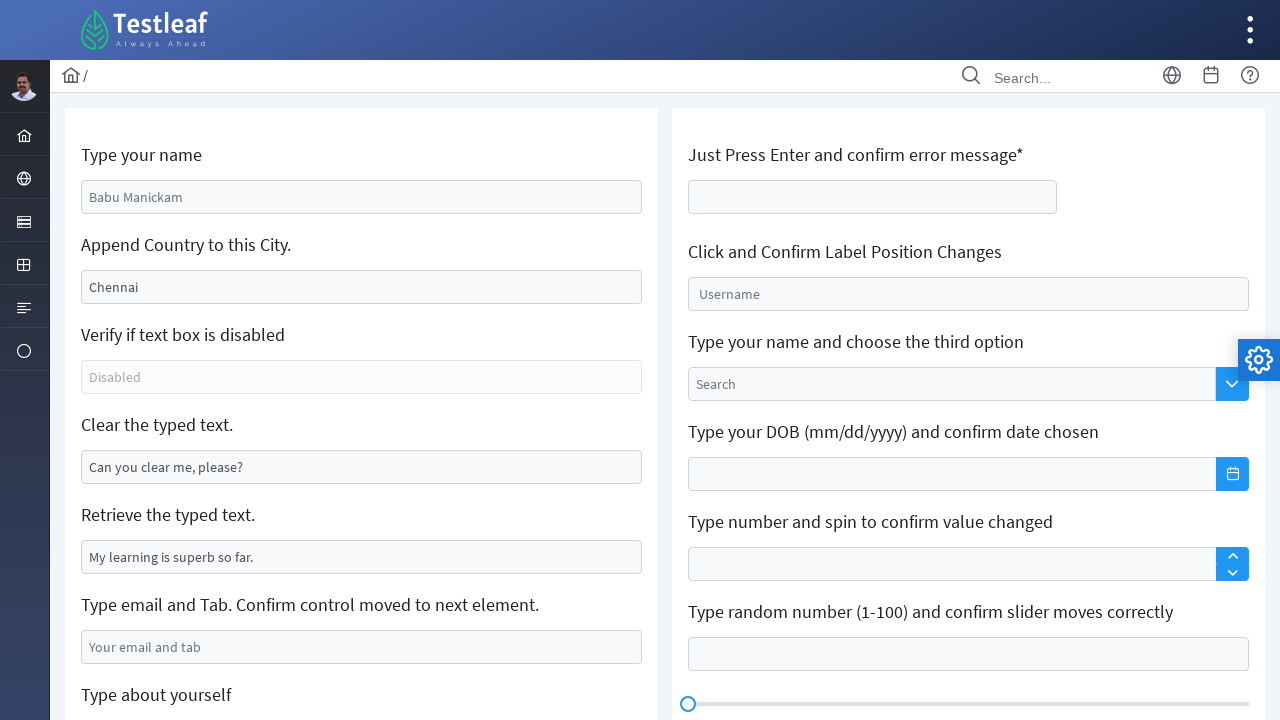

Input page loaded and name field is visible
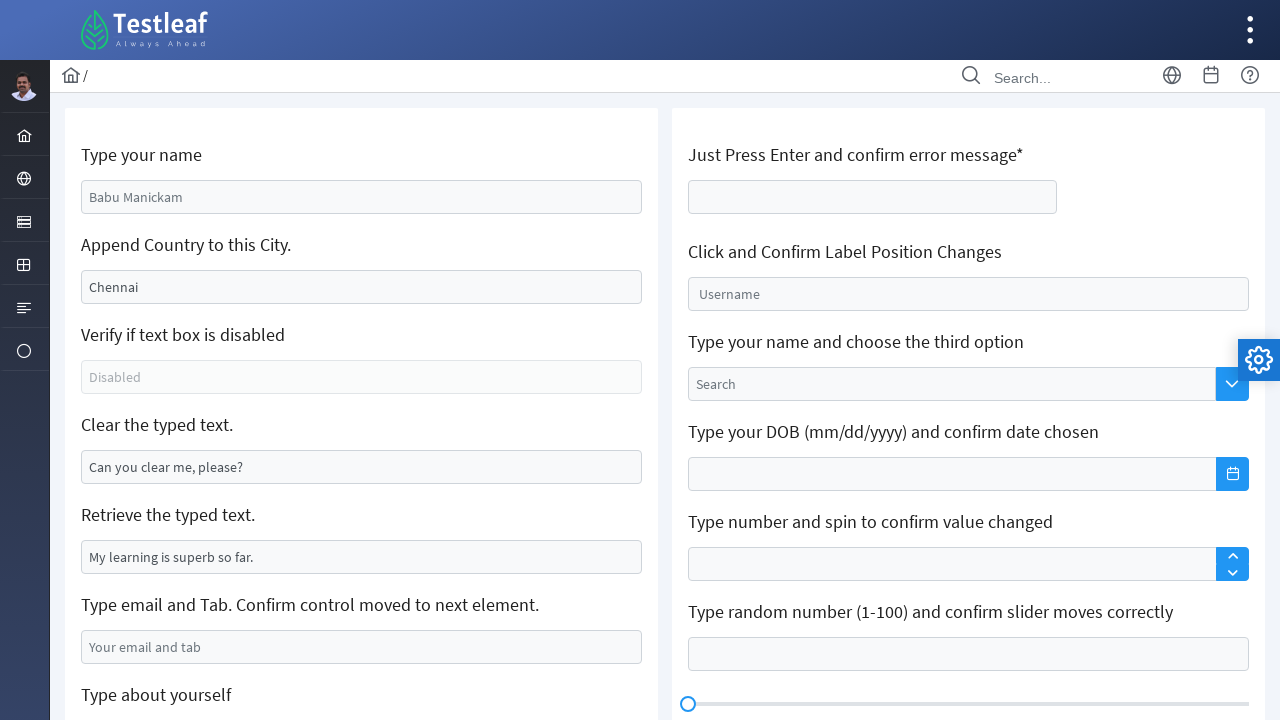

Filled the name field with 'Maria Thompson' on #j_idt88\:name
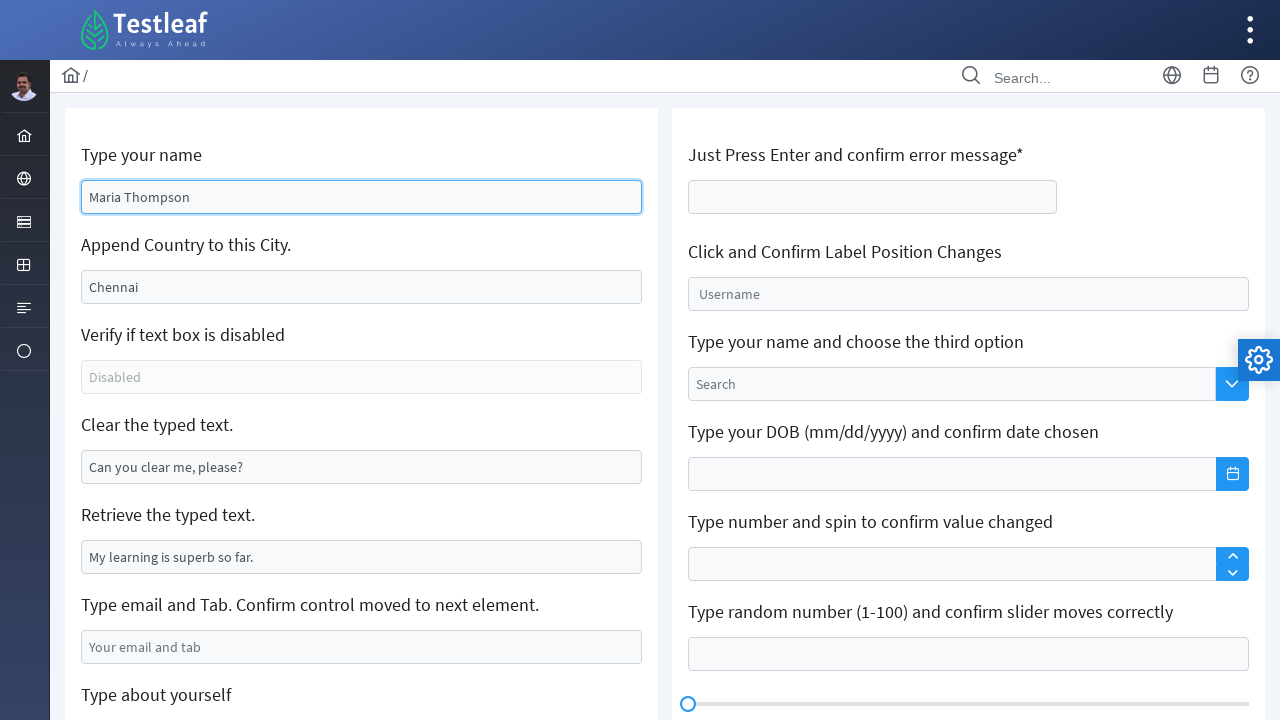

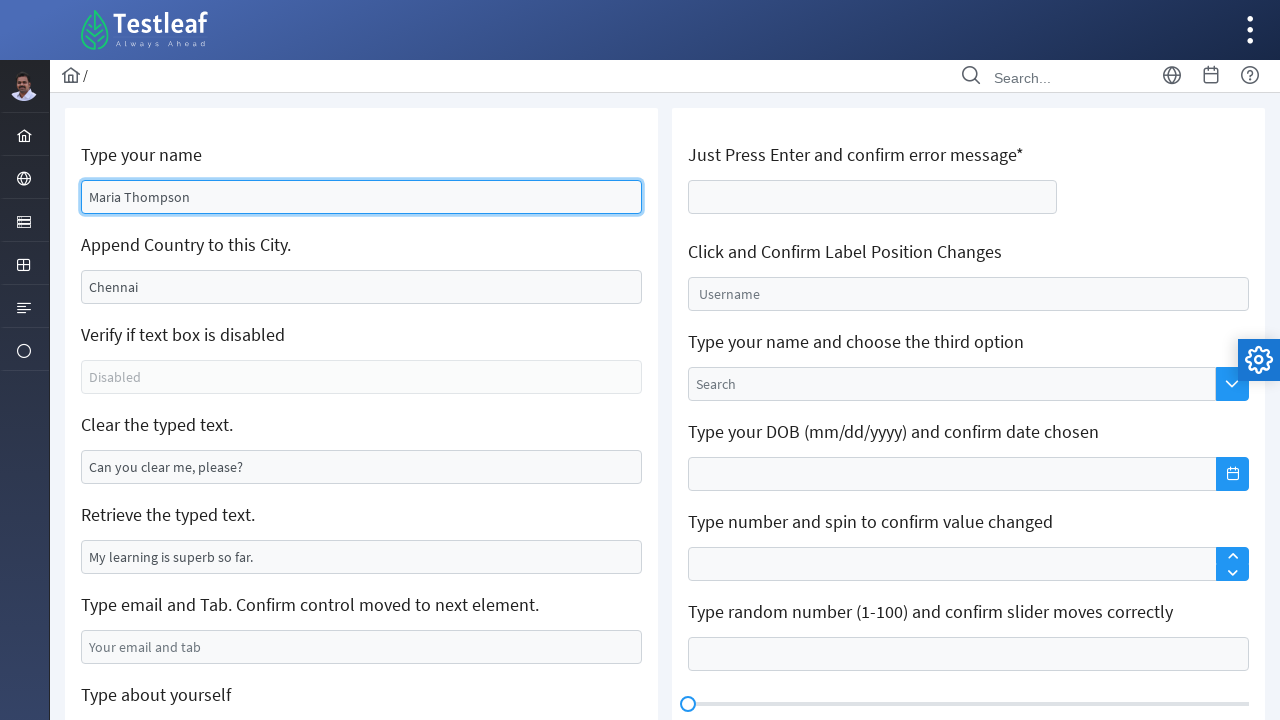